Clicks on a textbox, types text into it, and verifies the value was entered correctly

Starting URL: http://saucelabs.com/test/guinea-pig

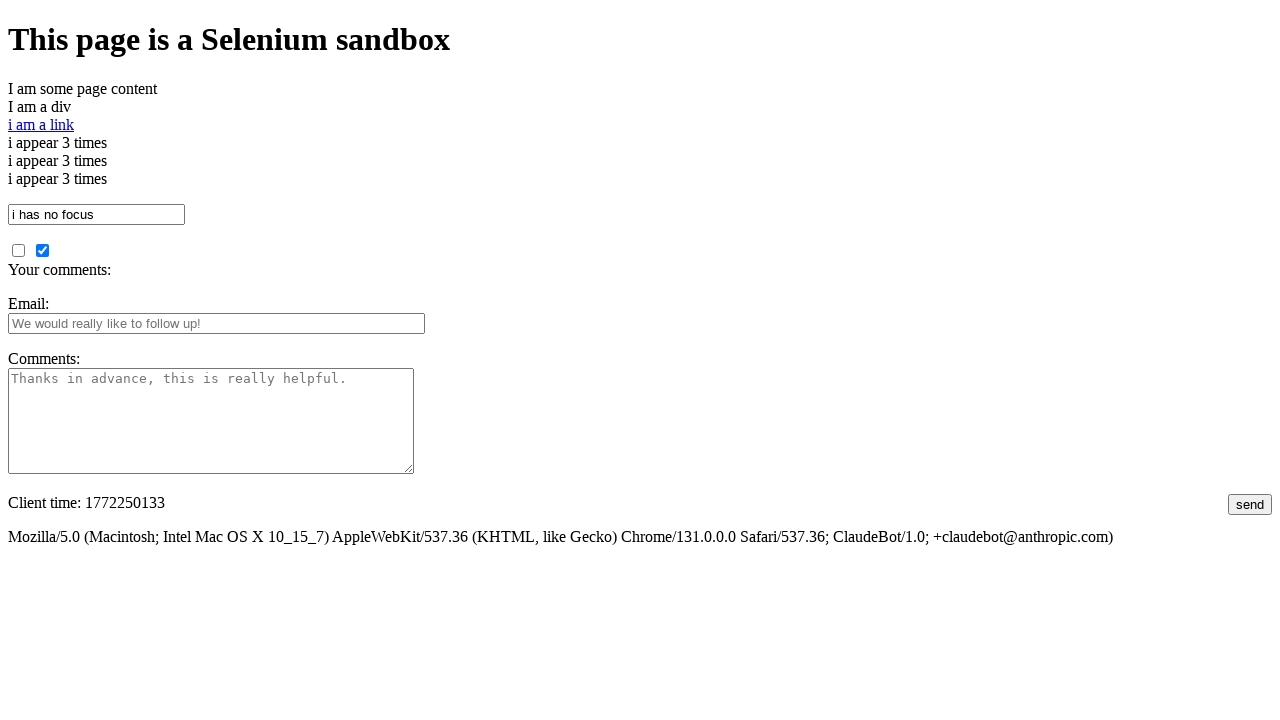

Clicked on the textbox element at (96, 214) on #i_am_a_textbox
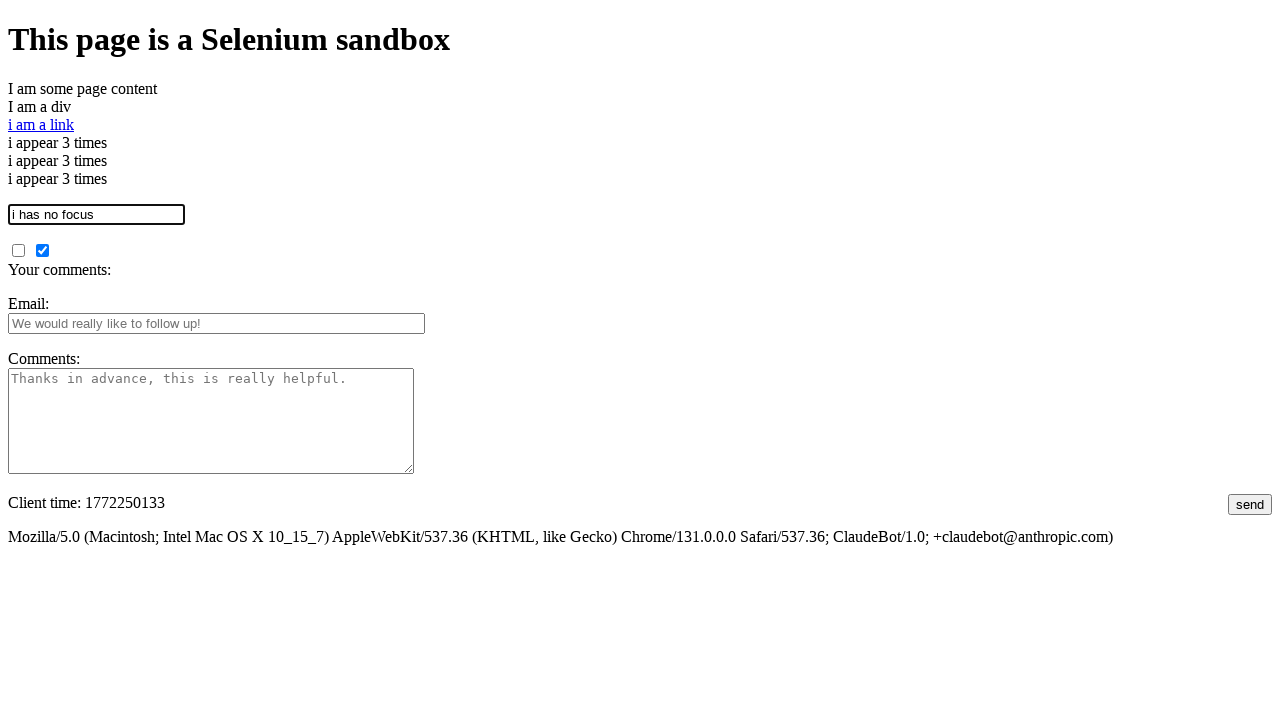

Filled textbox with 'This is some text' on #i_am_a_textbox
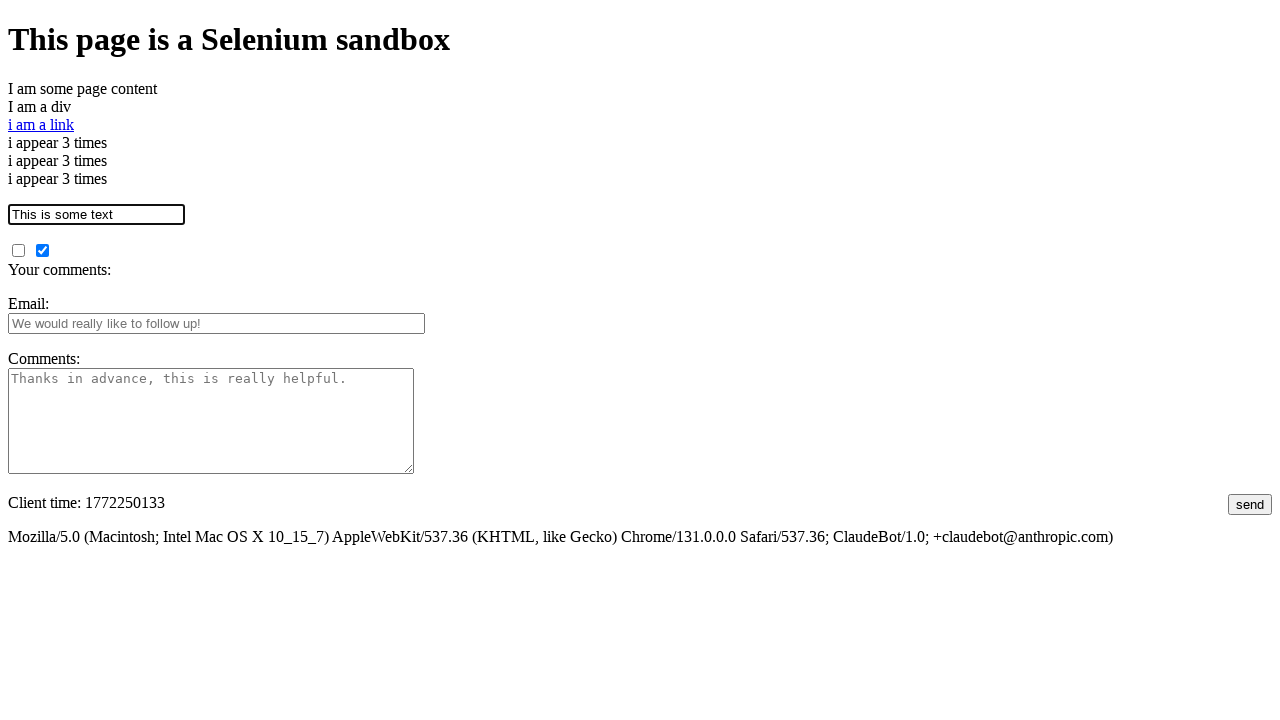

Verified textbox value matches expected text
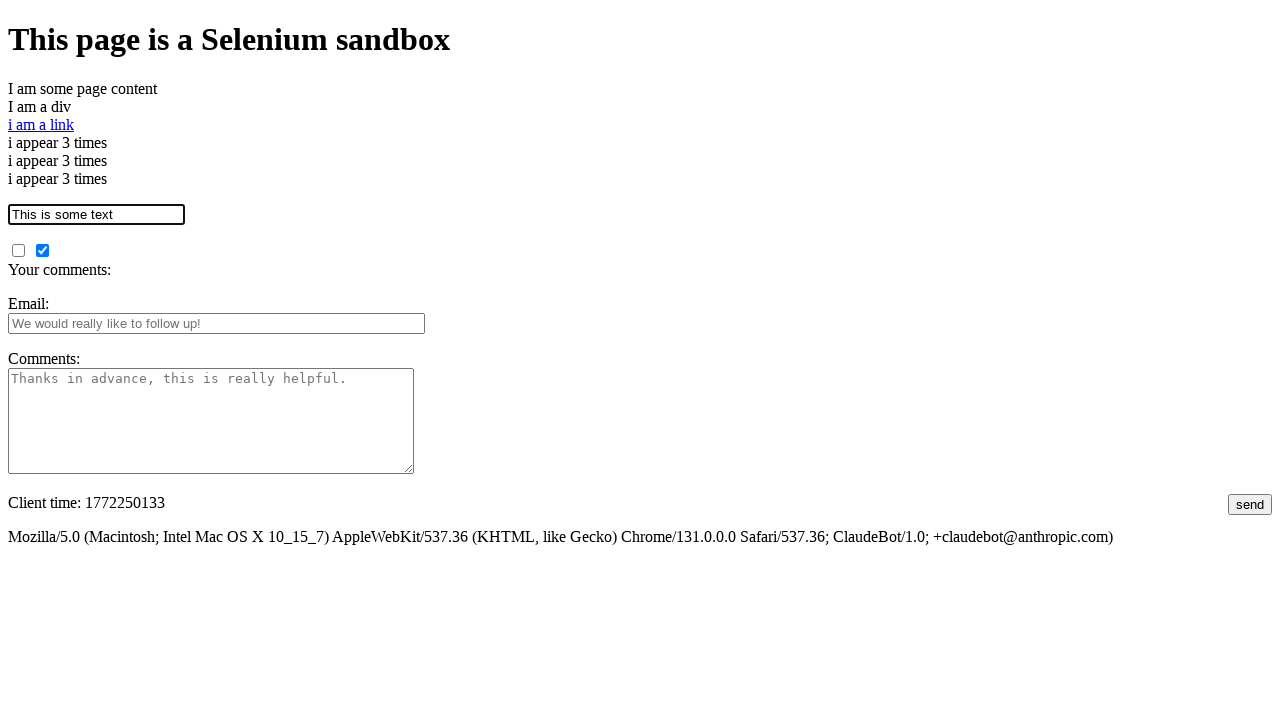

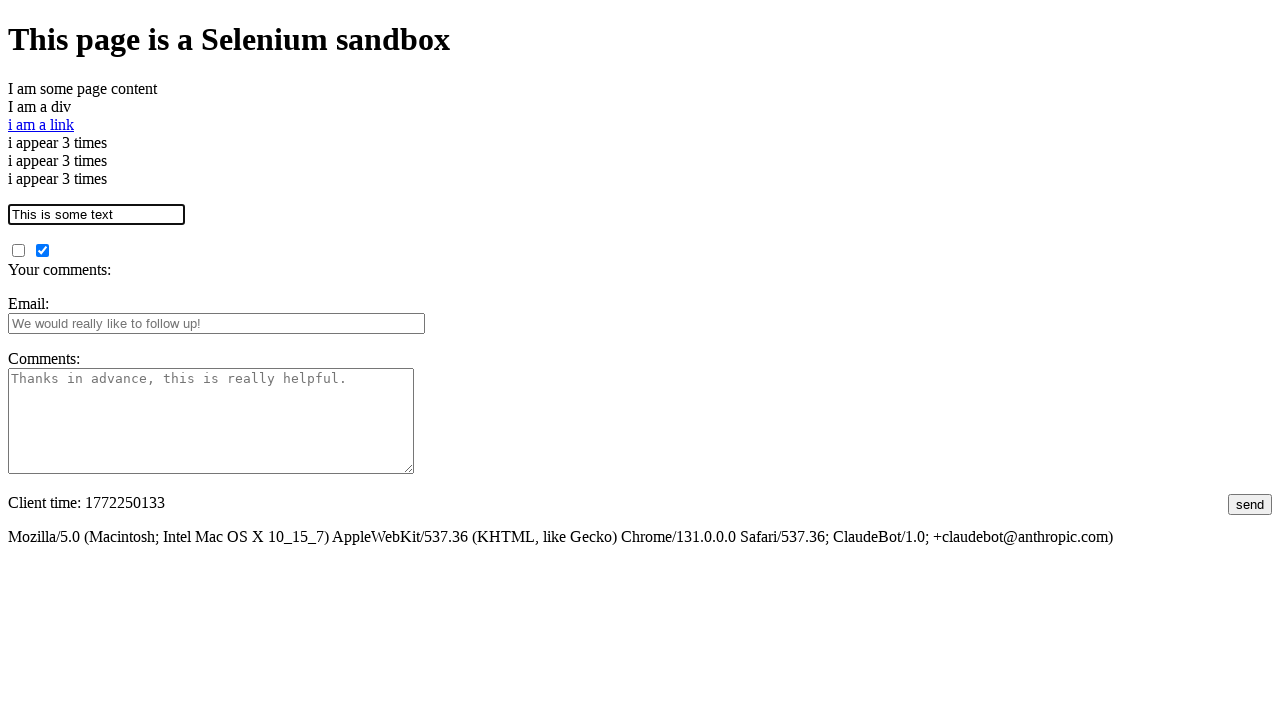